Tests flight booking workflow by searching for flights between cities, selecting a flight, filling passenger details and completing the booking

Starting URL: https://blazedemo.com/

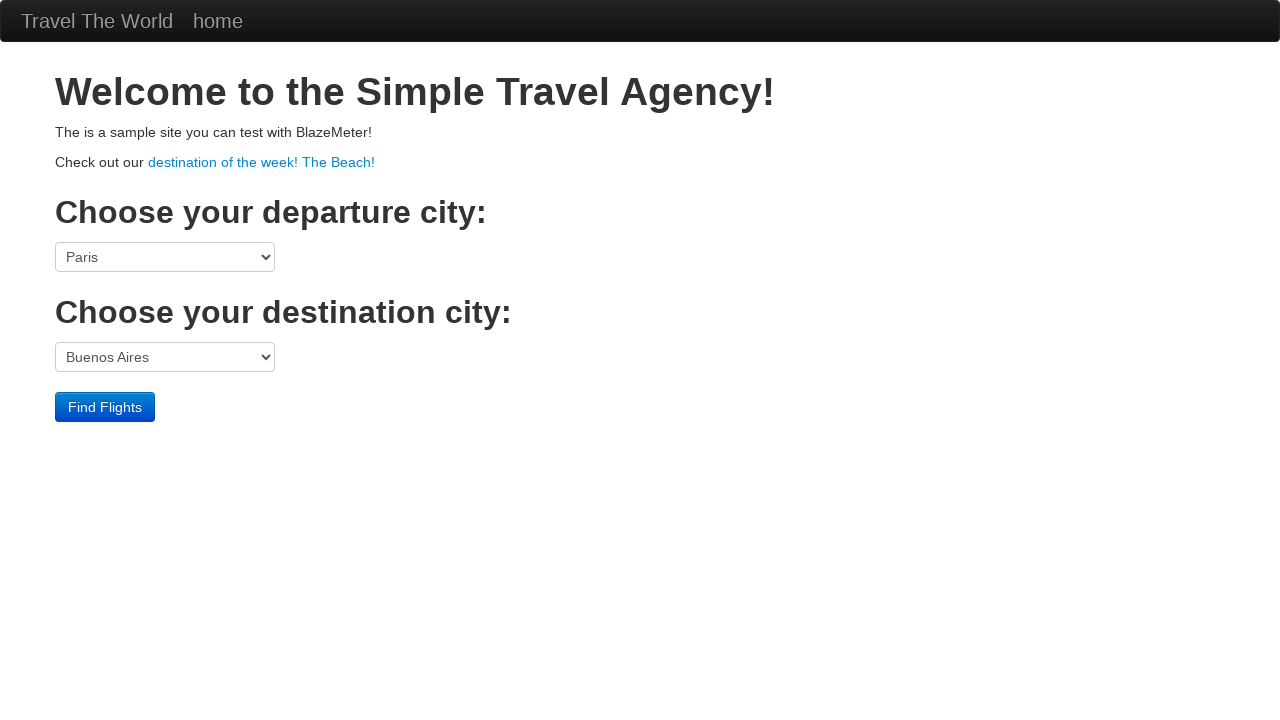

Selected Boston as departure city on select[name='fromPort']
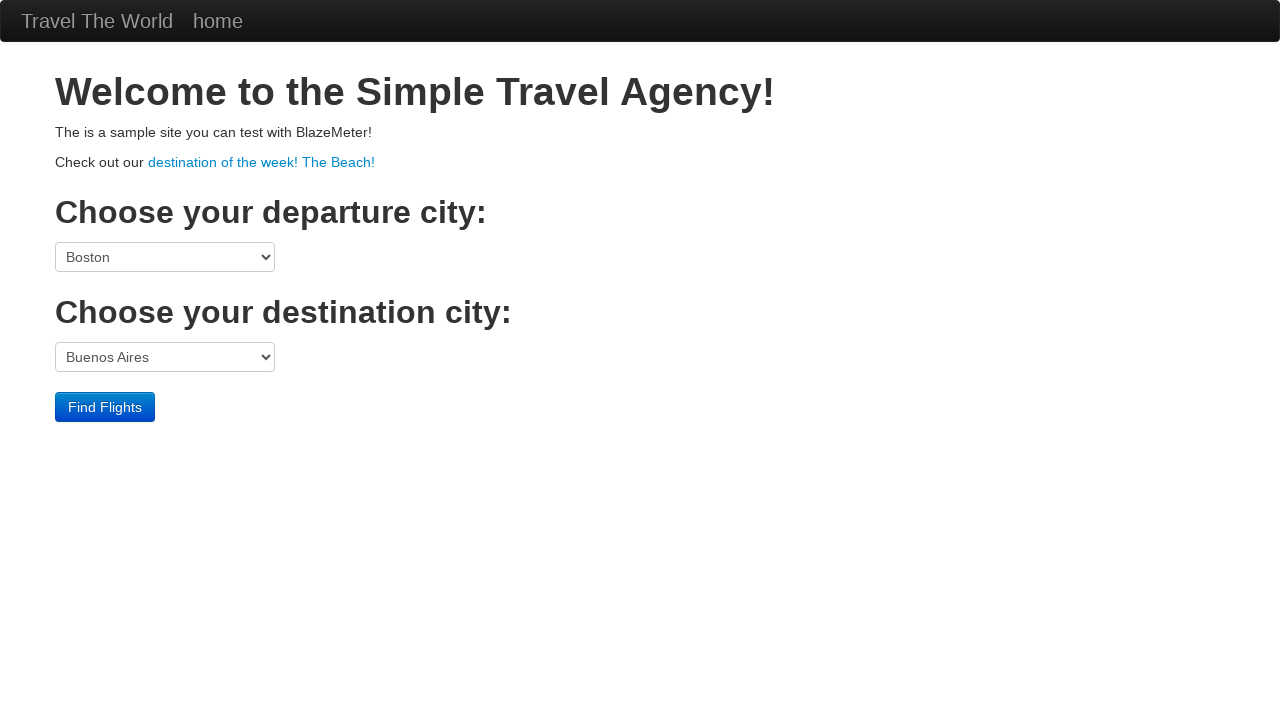

Selected London as destination city on select[name='toPort']
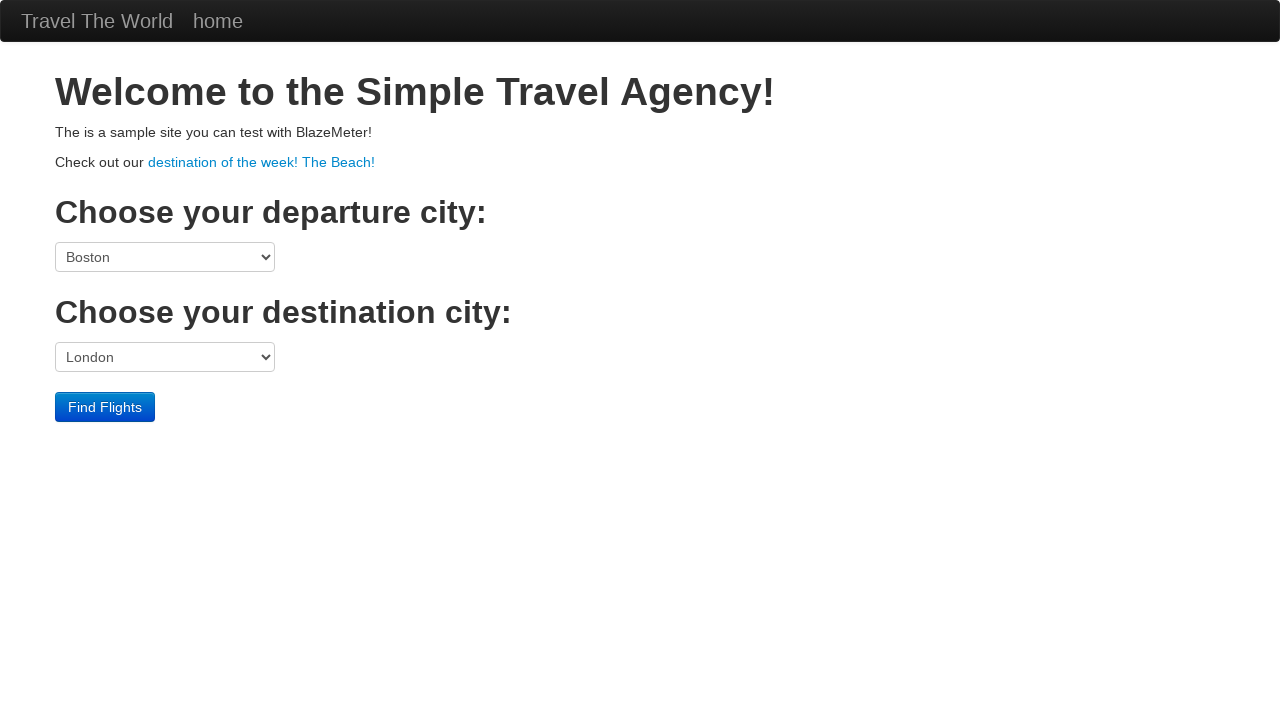

Clicked search button to find flights at (105, 407) on input[type='submit']
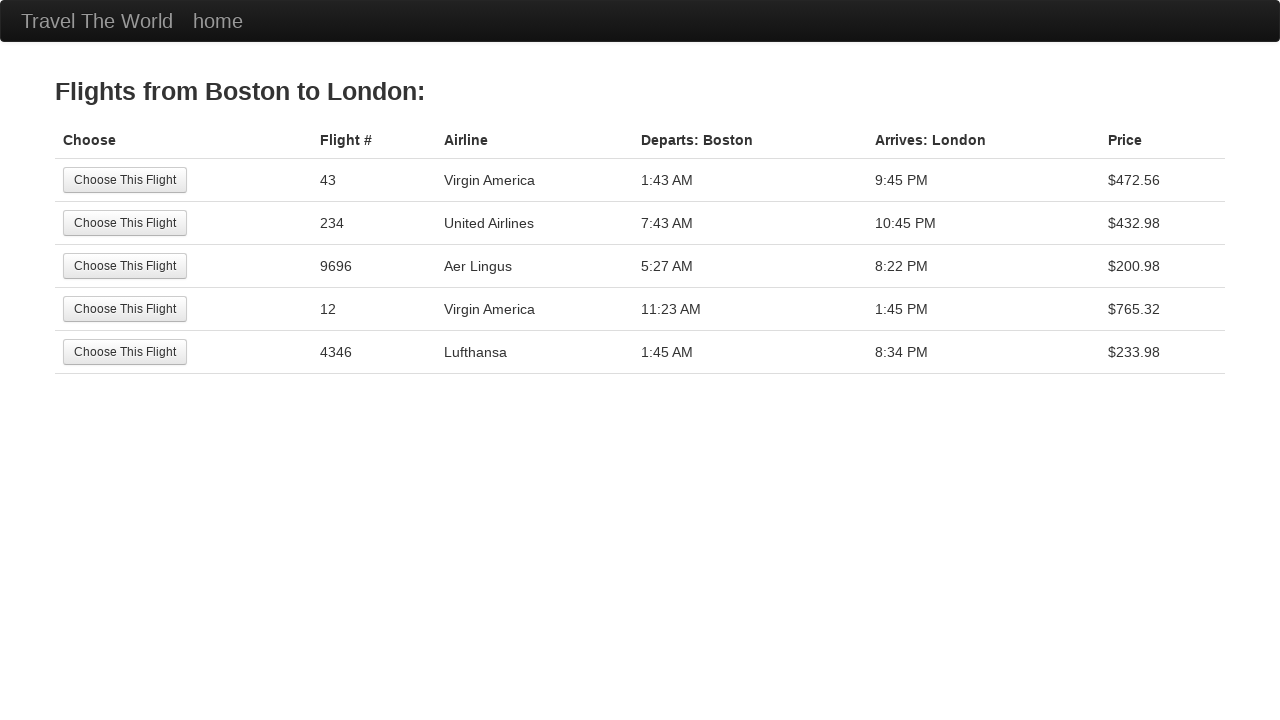

Flight search results loaded
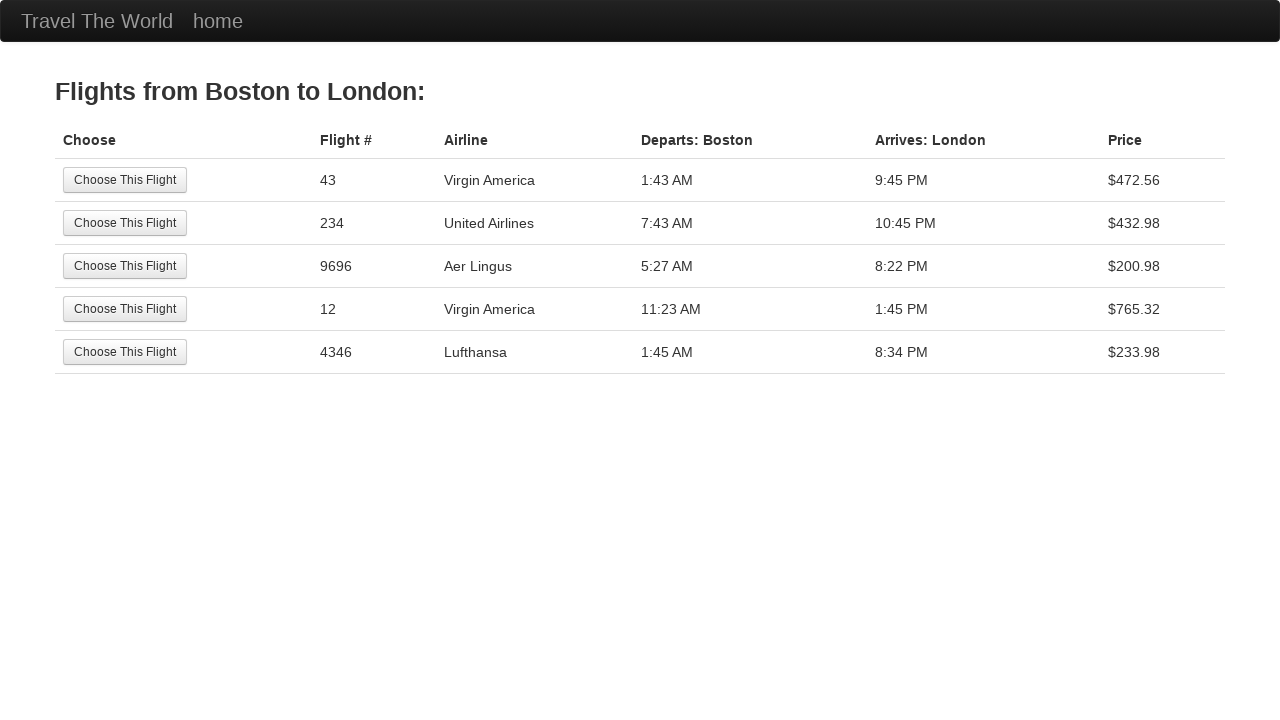

Selected first flight from search results at (125, 180) on input[value='Choose This Flight']
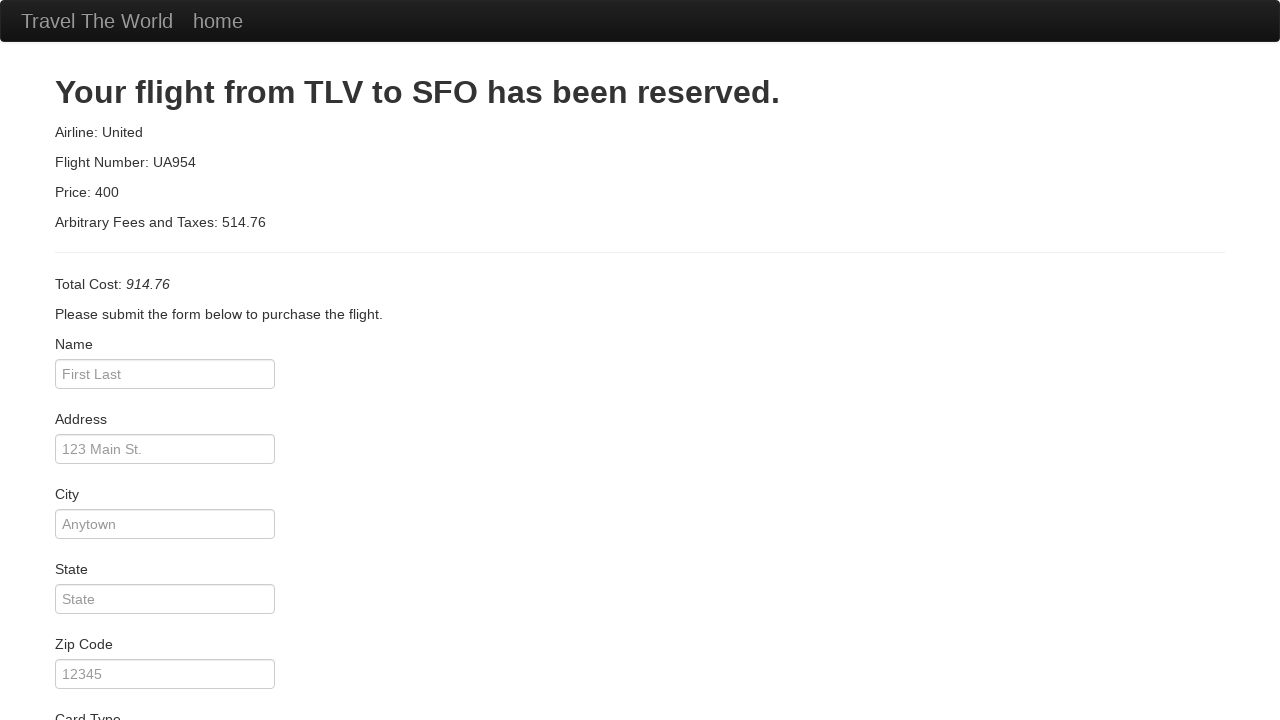

Entered passenger name: JohnDoe on #inputName
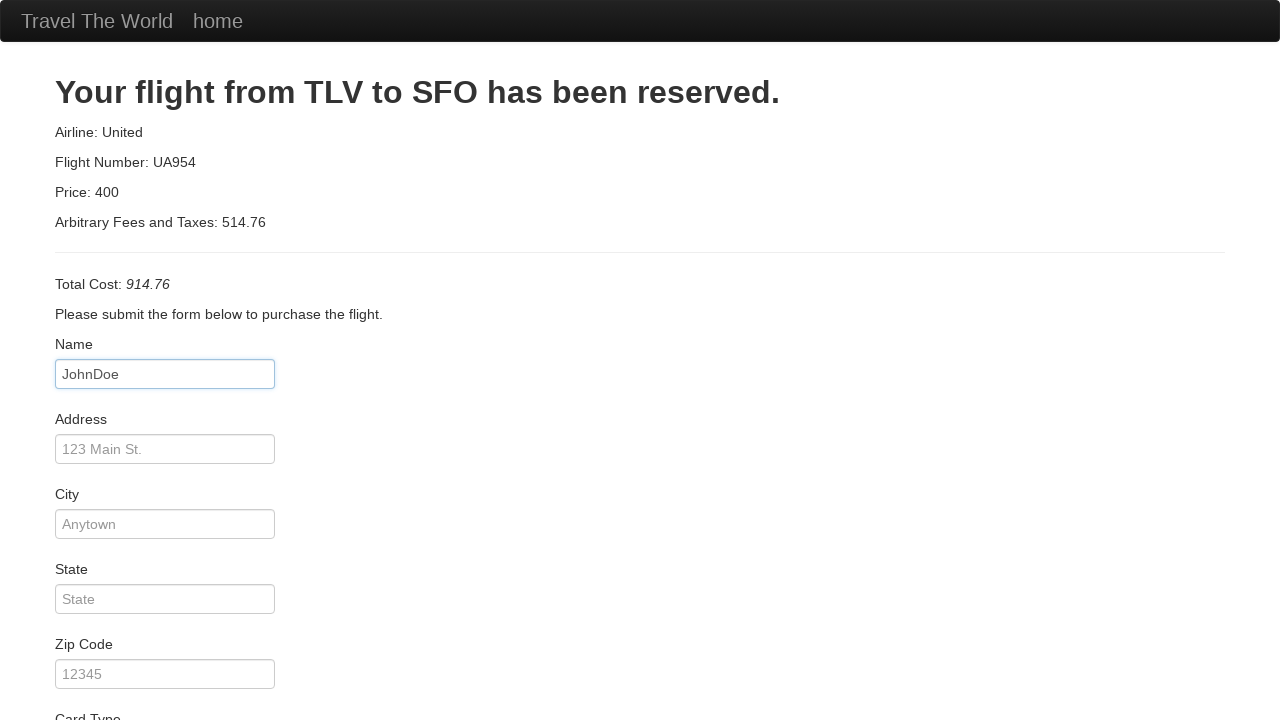

Entered passenger address: 123 Main Street on #address
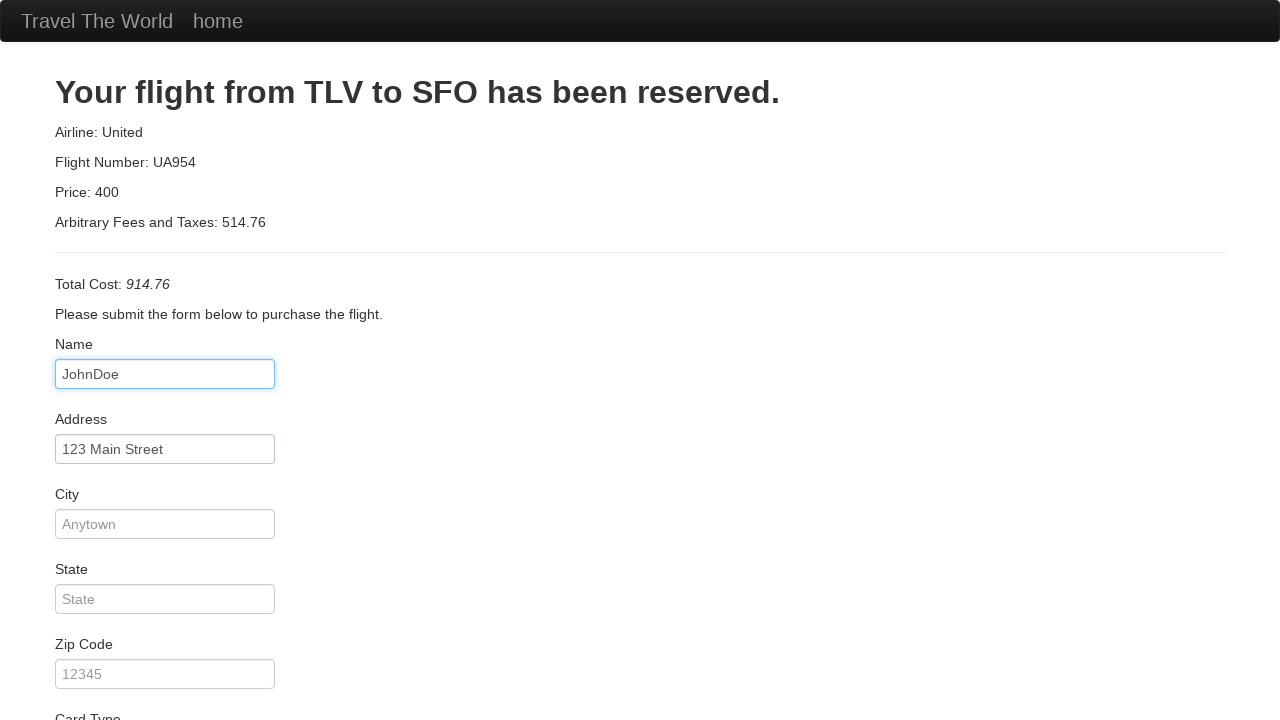

Entered passenger city: Boston on #city
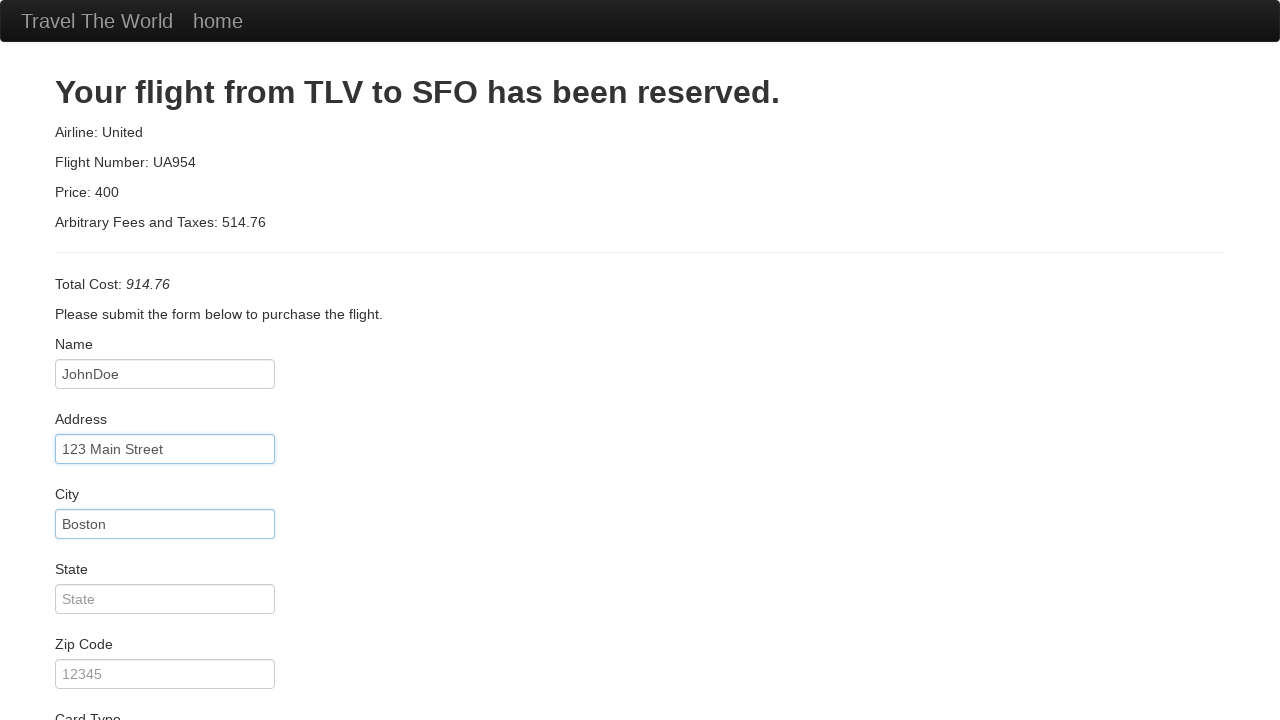

Entered passenger state: MA on #state
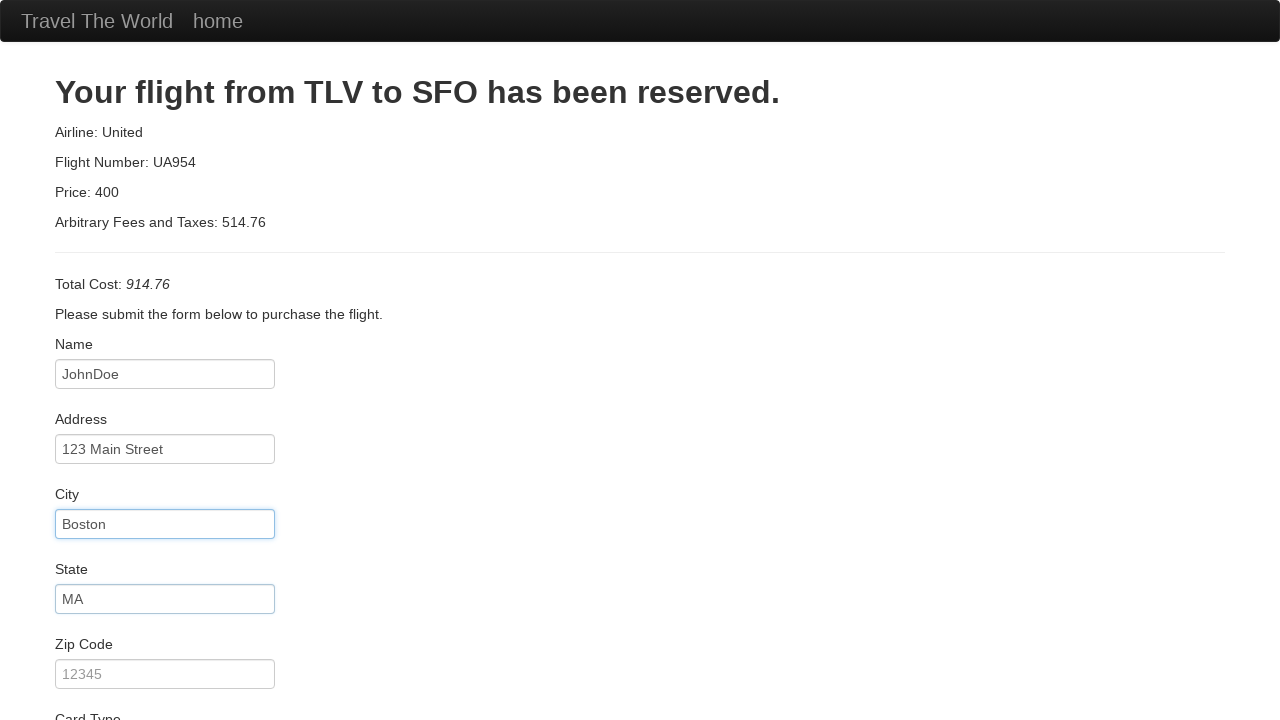

Entered passenger zip code: 021154 on #zipCode
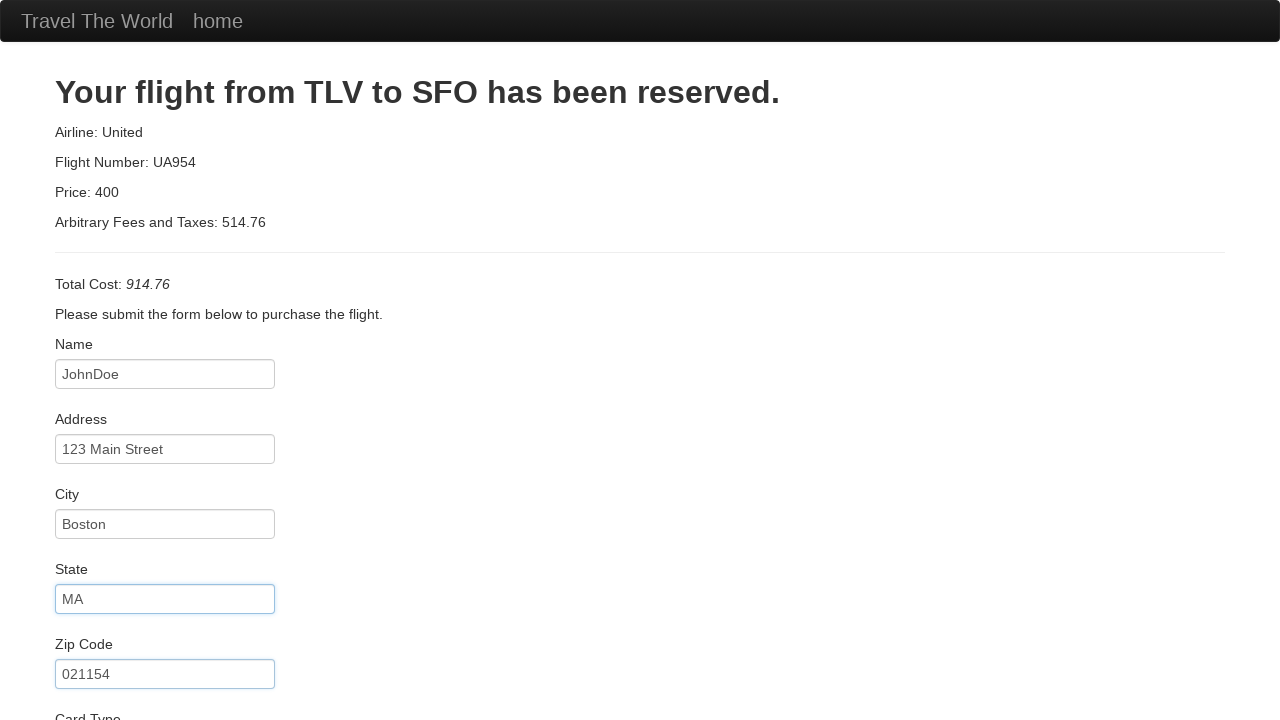

Entered credit card number on #creditCardNumber
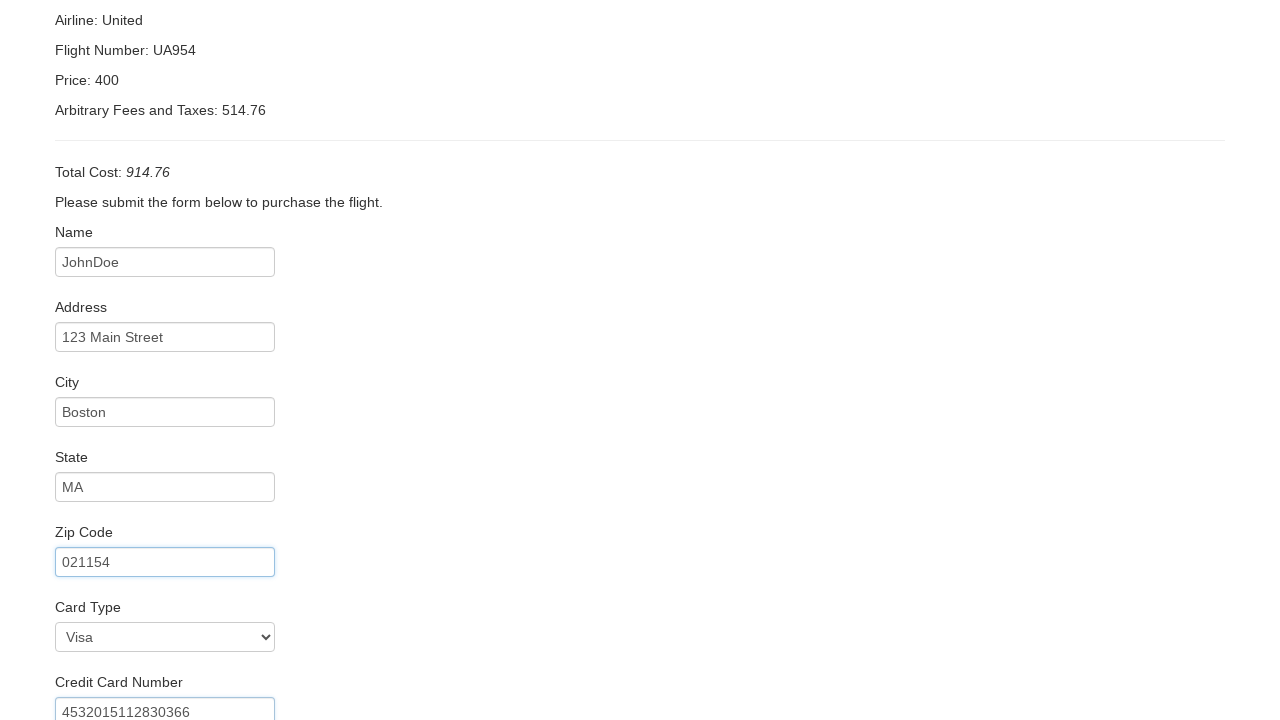

Entered name on card: John Doe on #nameOnCard
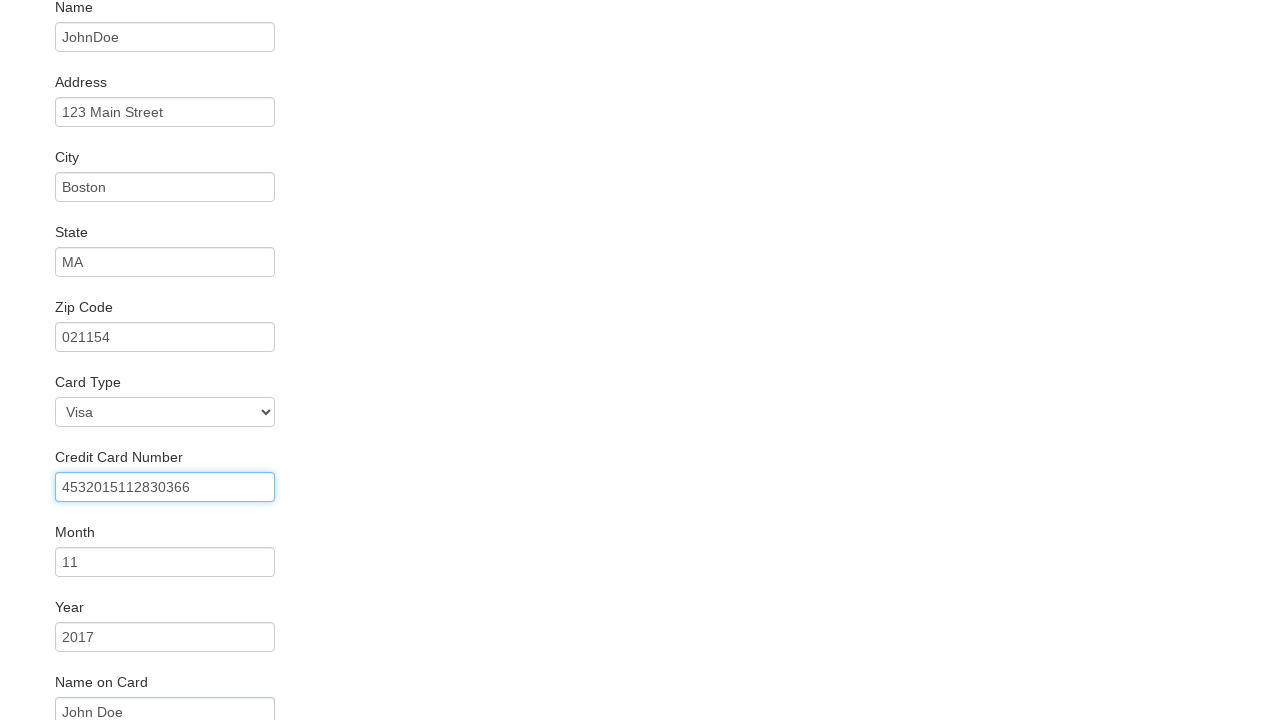

Submitted booking form at (118, 685) on input[type='submit']
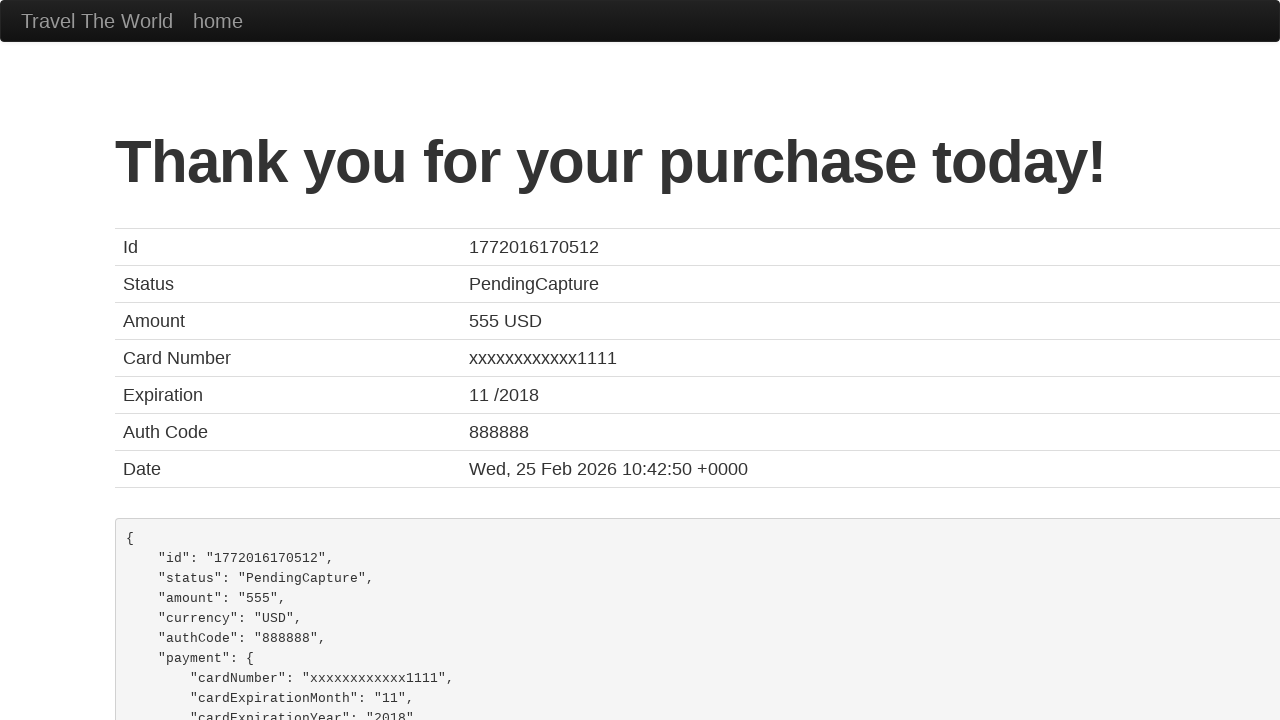

Flight booking confirmation page loaded
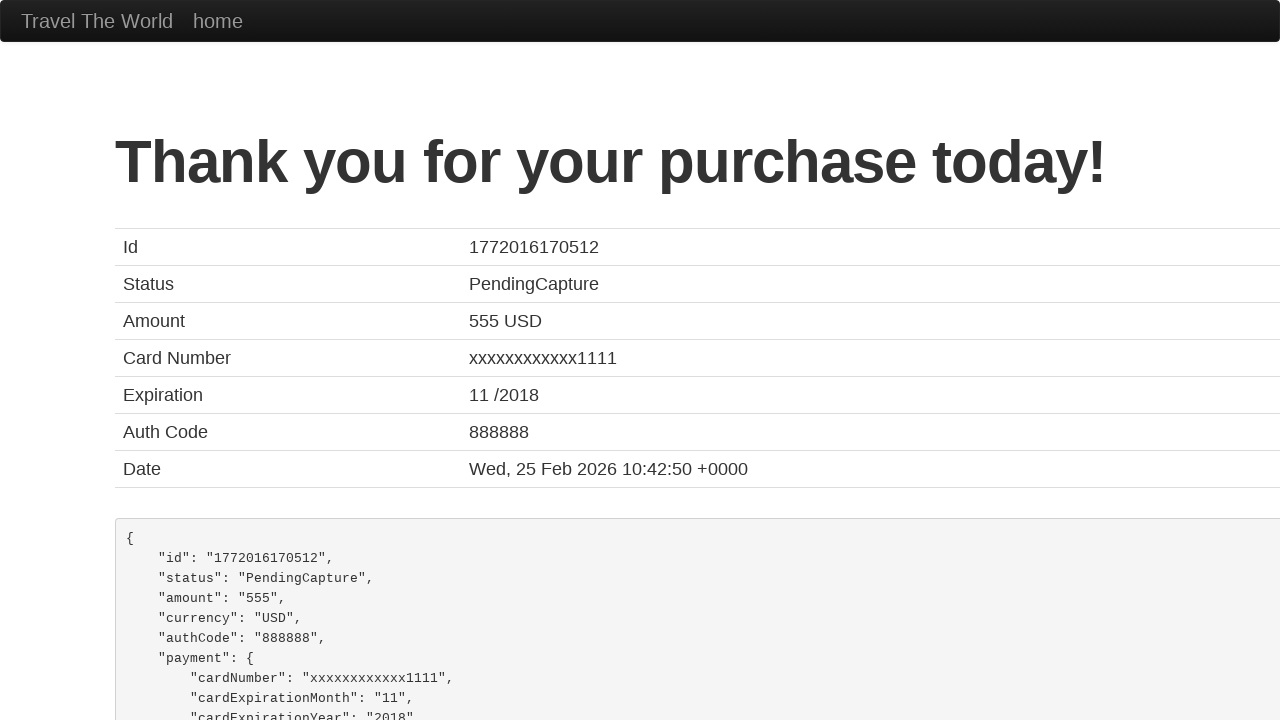

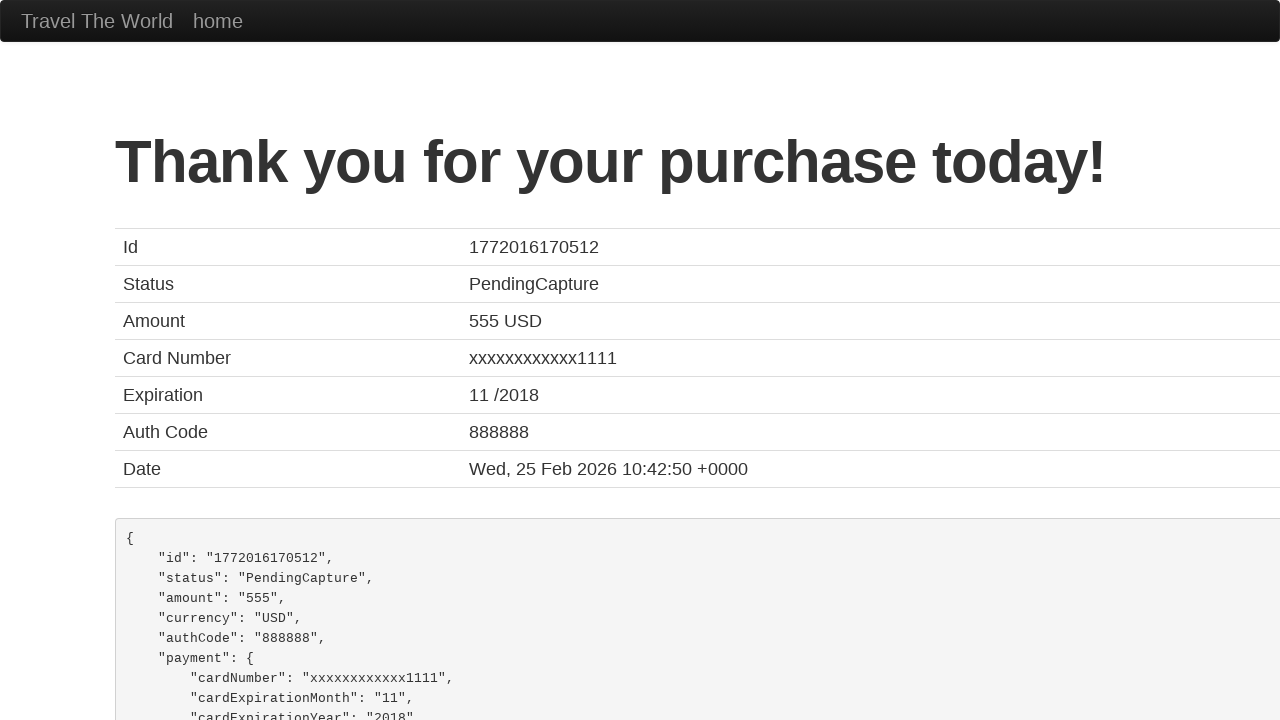